Tests the Starbucks Korea store locator by navigating through the location search interface - clicking on local search, selecting a city (Seoul), and selecting all districts to display store results.

Starting URL: https://www.starbucks.co.kr/store/store_map.do

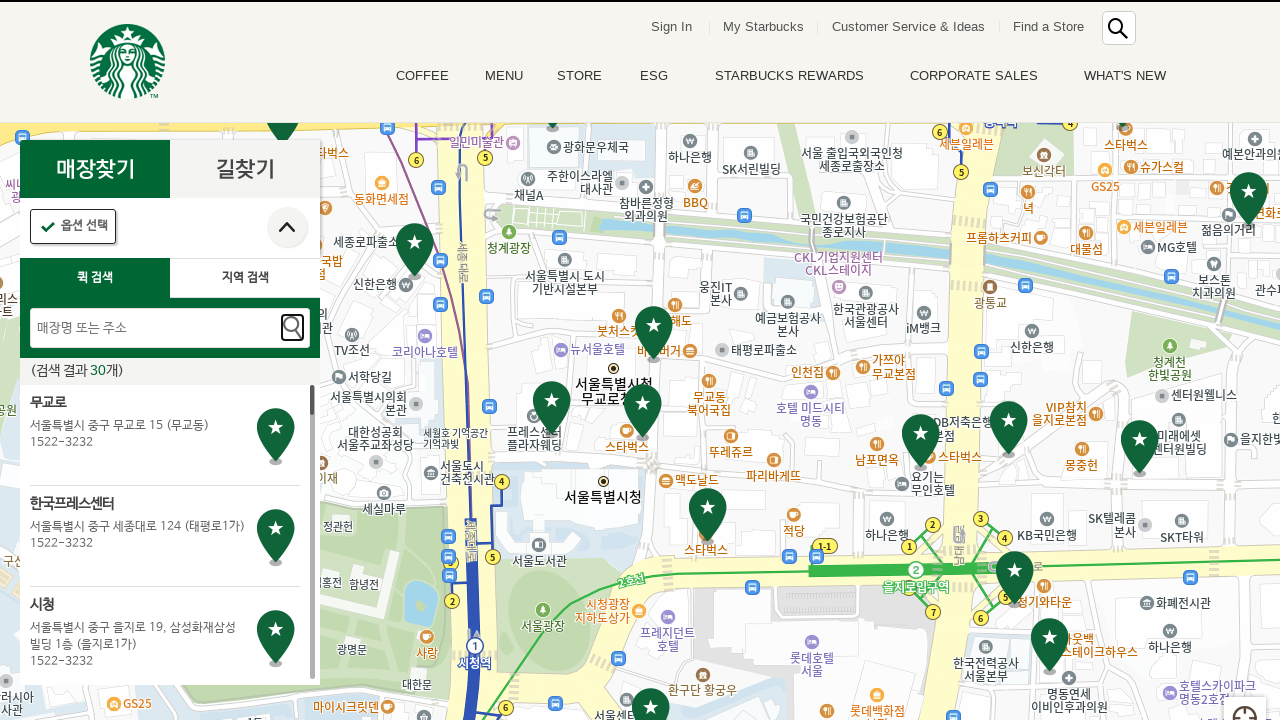

Waited for page to fully load (networkidle)
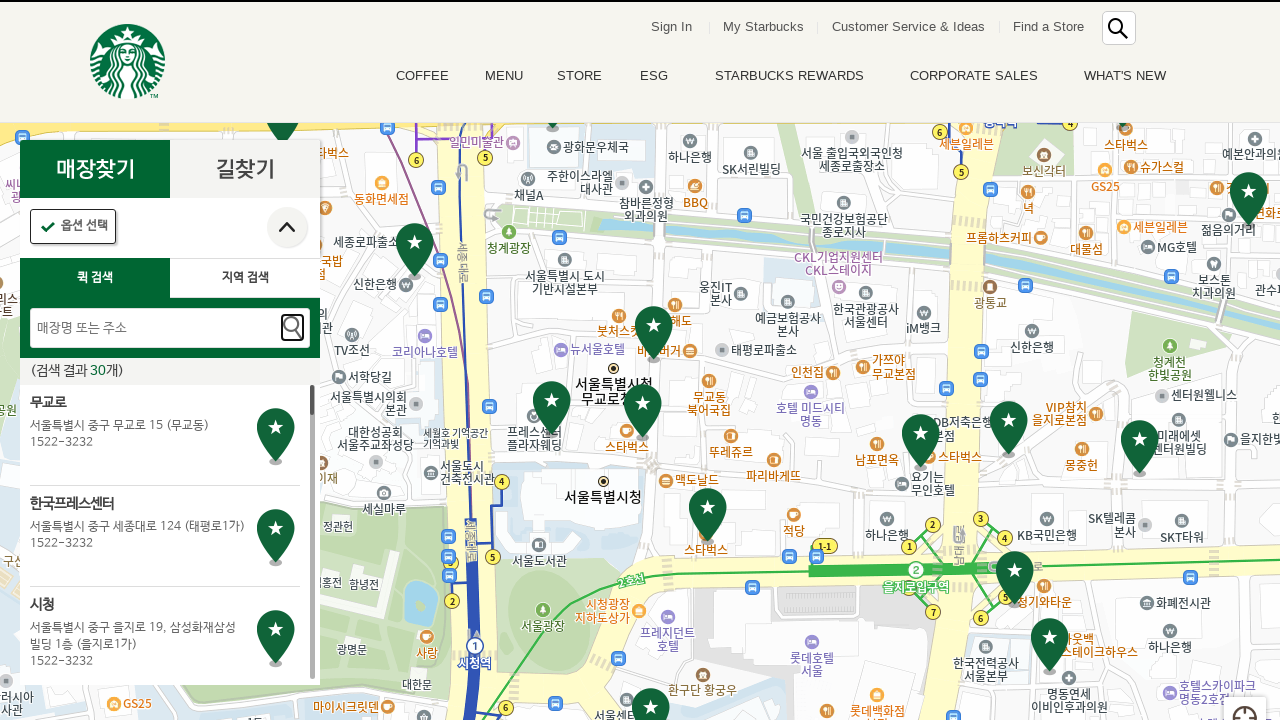

Clicked on local/region search tab at (245, 278) on #container > div > form > fieldset > div > section > article.find_store_cont > a
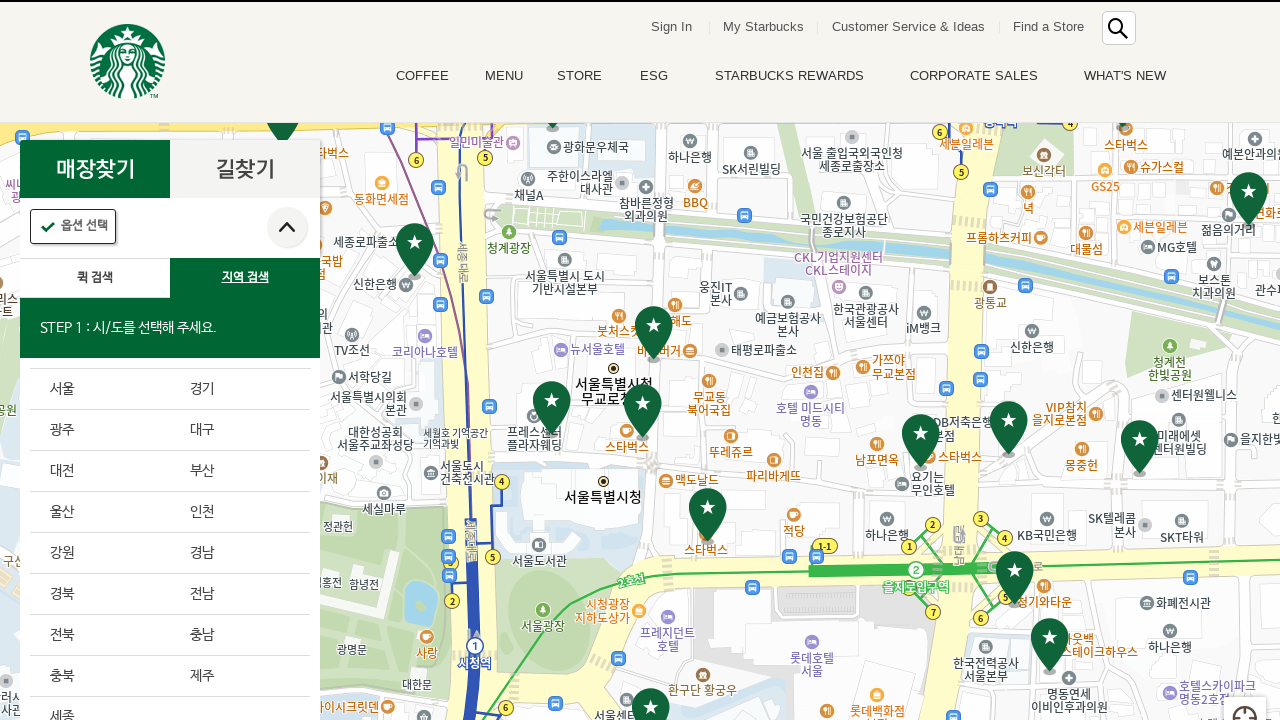

Waited 2 seconds for local search interface to load
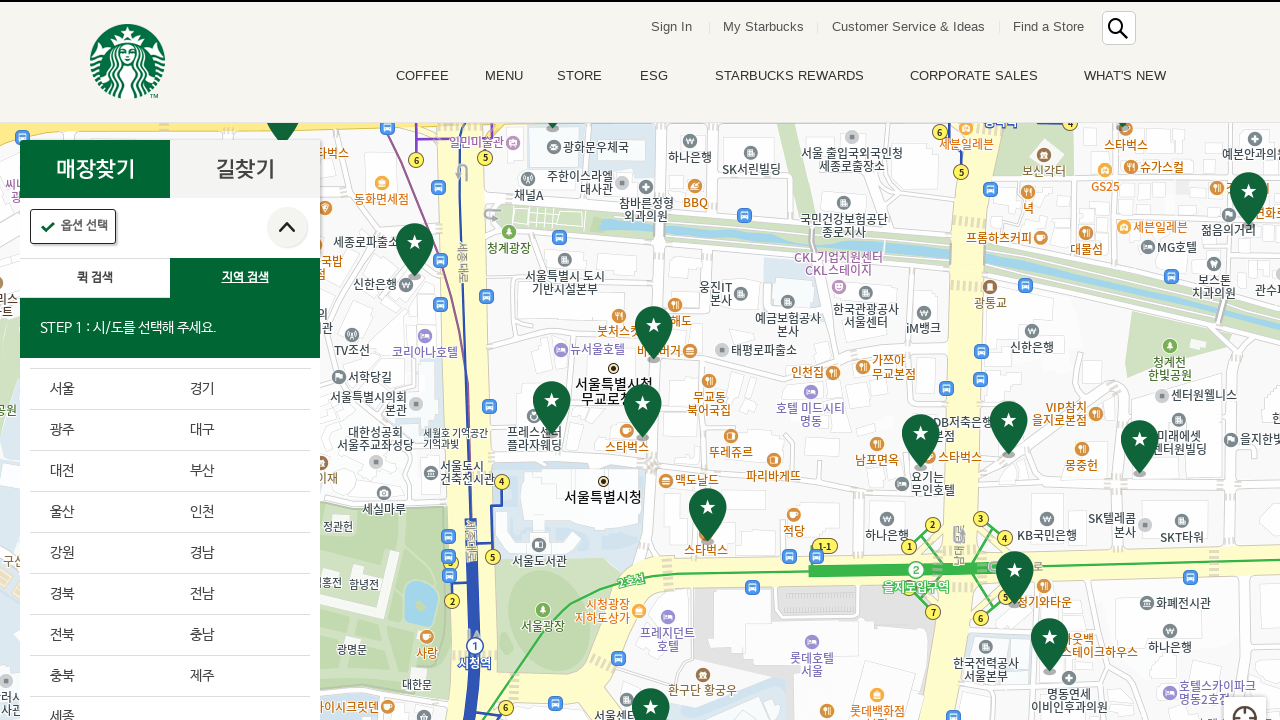

Selected Seoul as the city at (100, 390) on .loca_step1_cont .sido_arae_box li:nth-child(1)
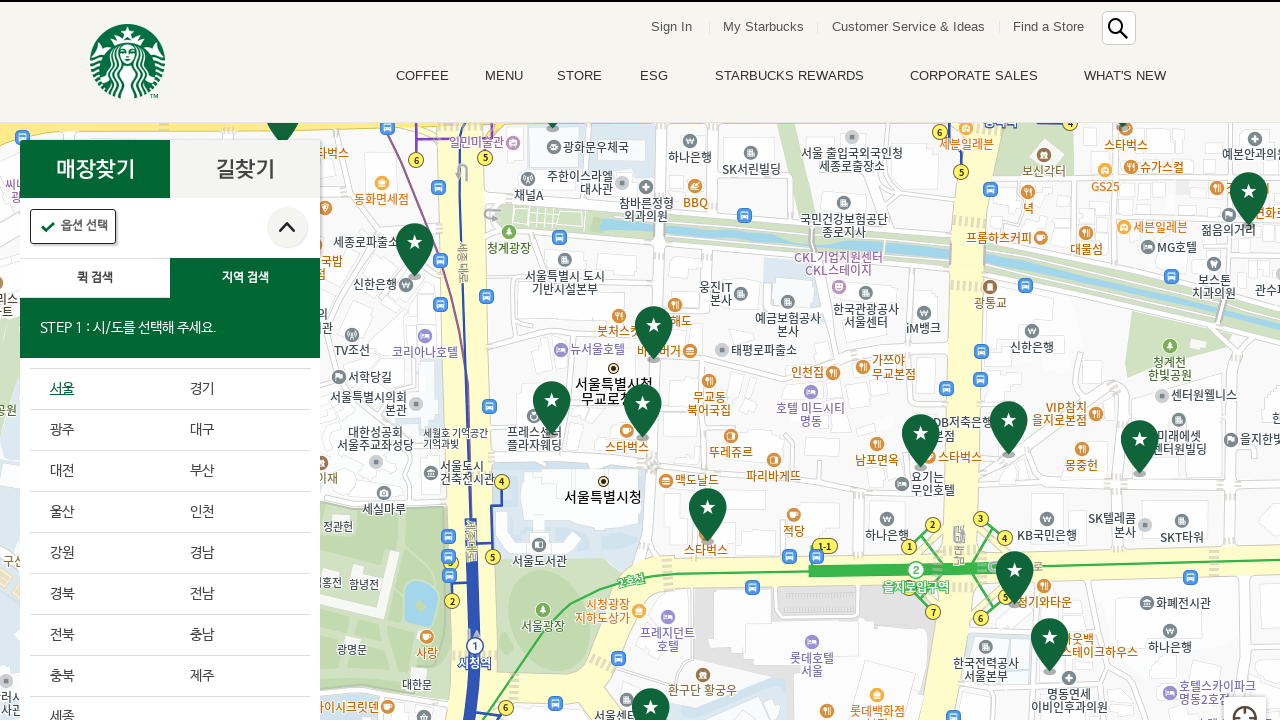

Waited 2 seconds for districts to load
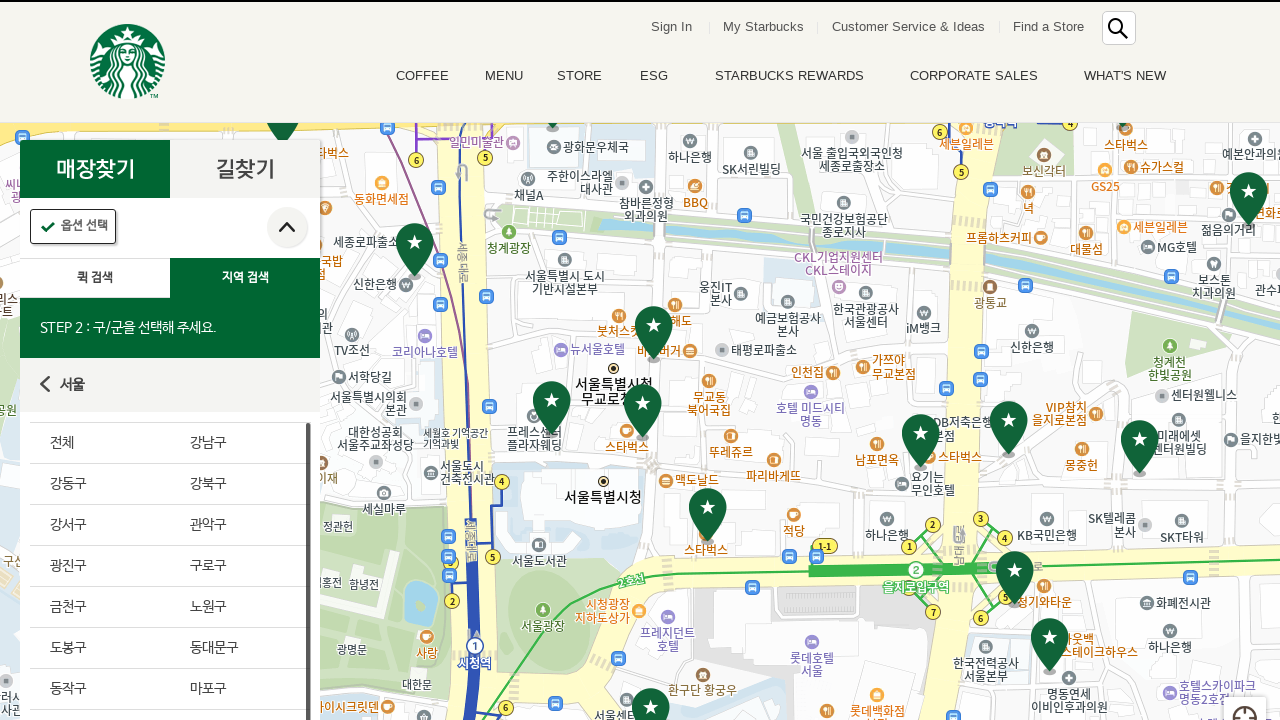

Clicked on 'All' option to select all districts at (100, 443) on #mCSB_2_container > ul > li:nth-child(1) > a
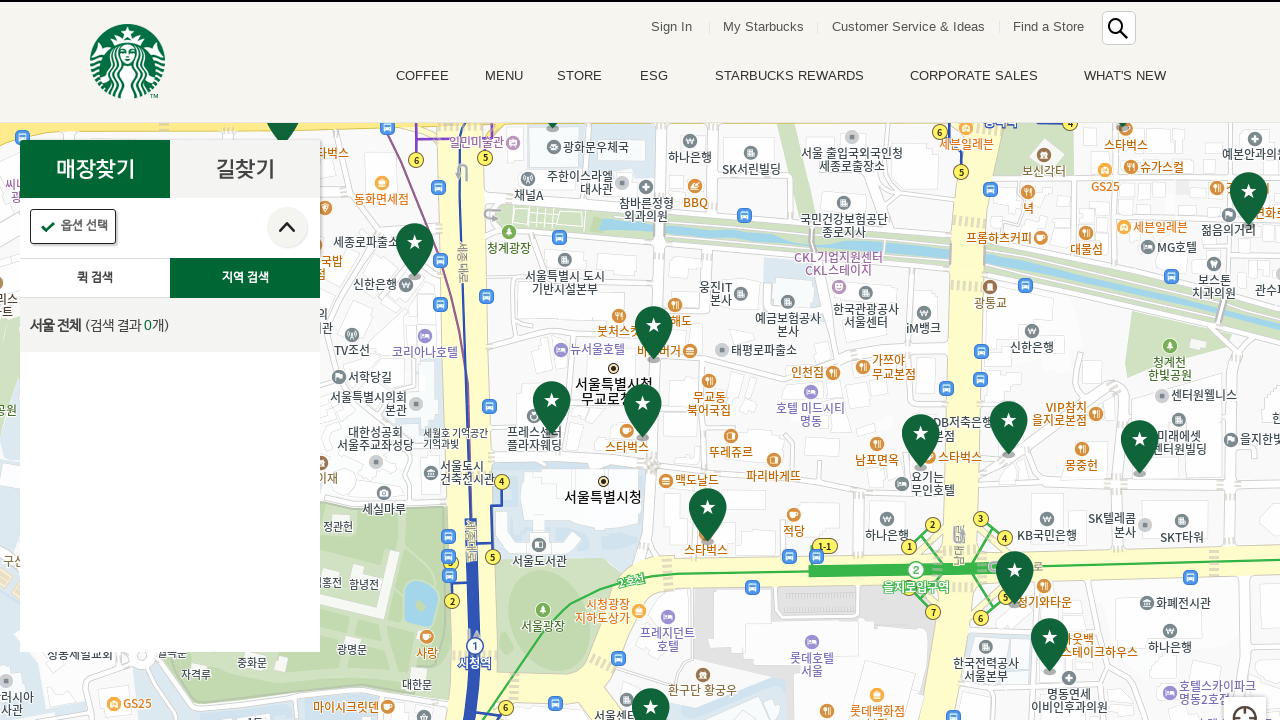

Store results loaded for all districts in Seoul
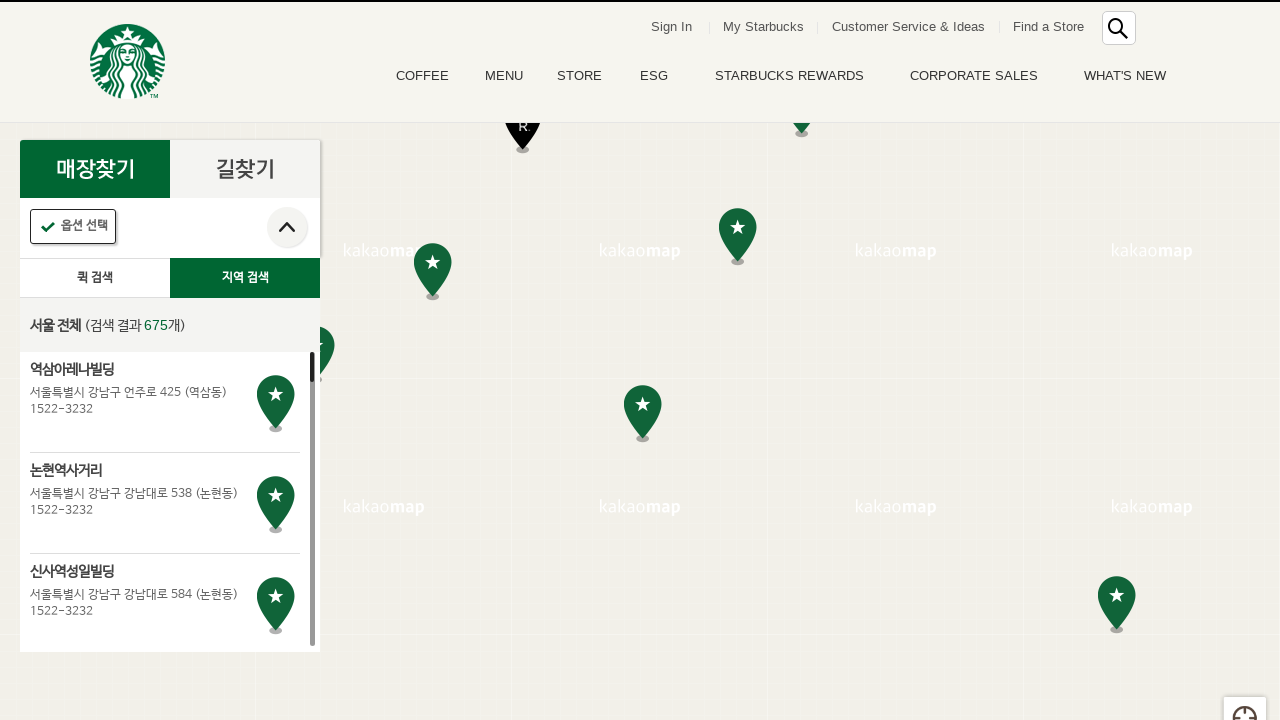

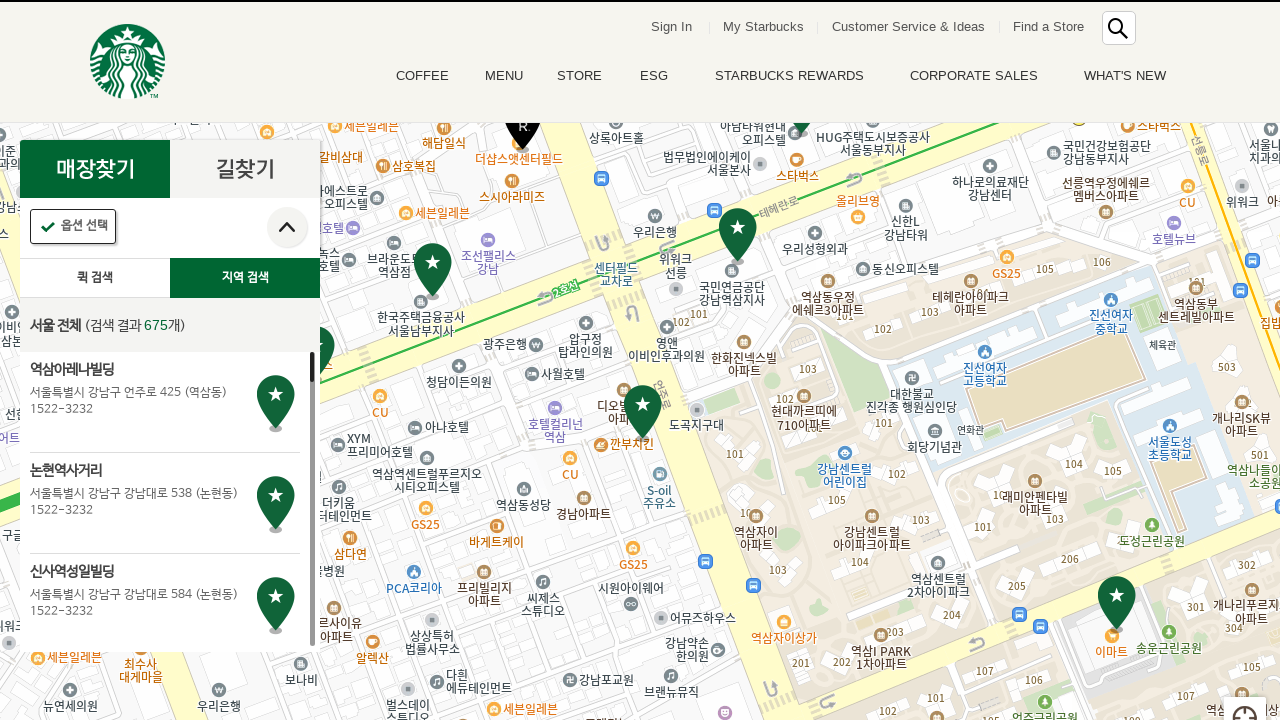